Verifies that product categories (Phones, Laptops, Monitors) are displayed on the homepage

Starting URL: https://www.demoblaze.com/

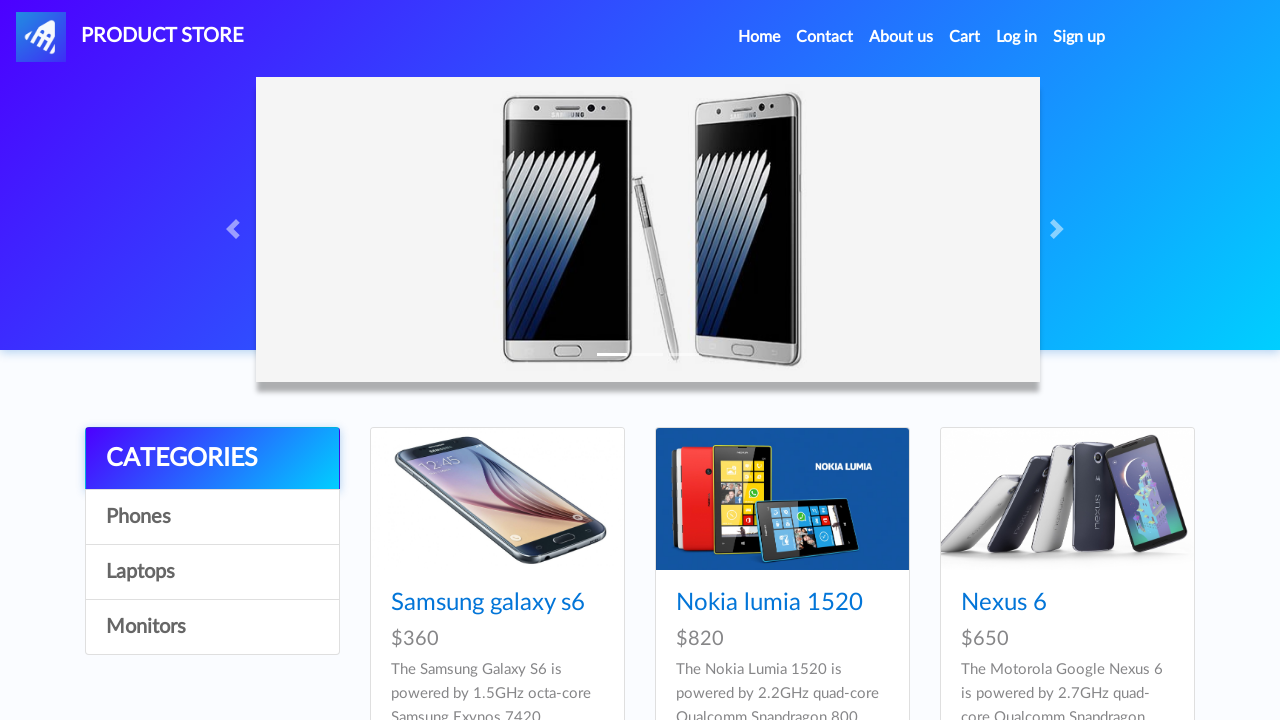

Waited for categories list to become visible
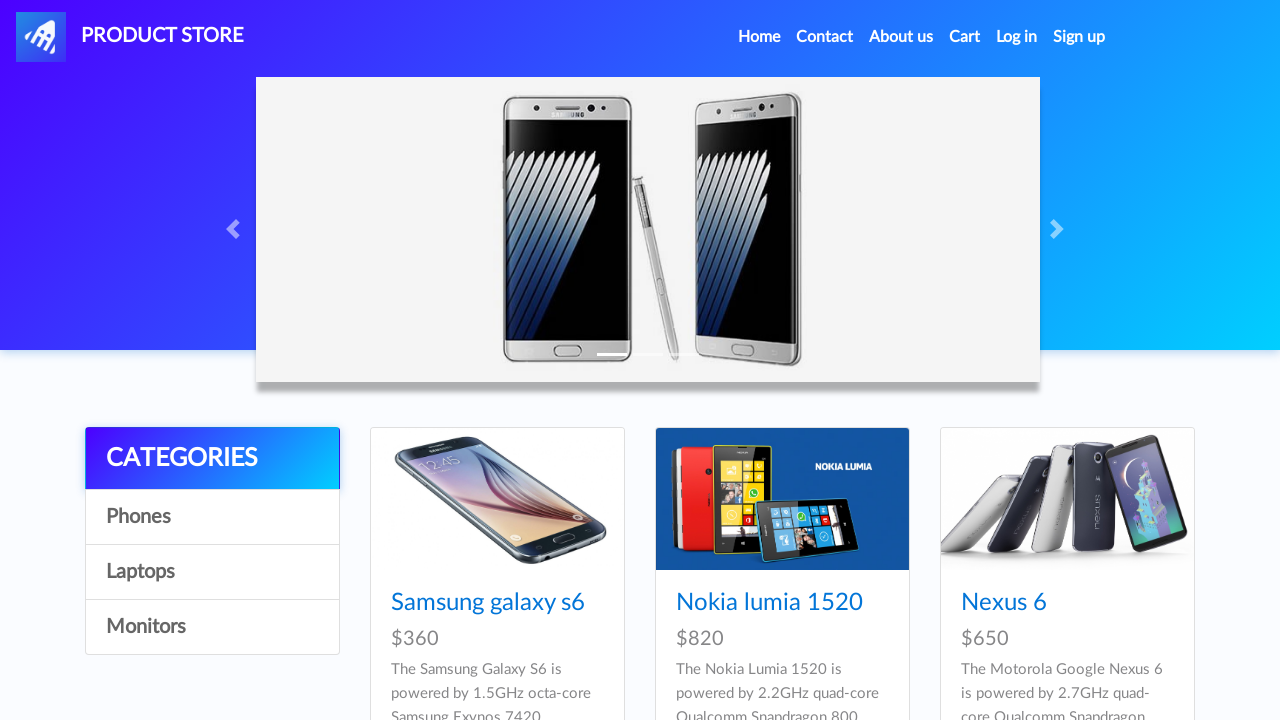

Verified 'Phones' category is visible
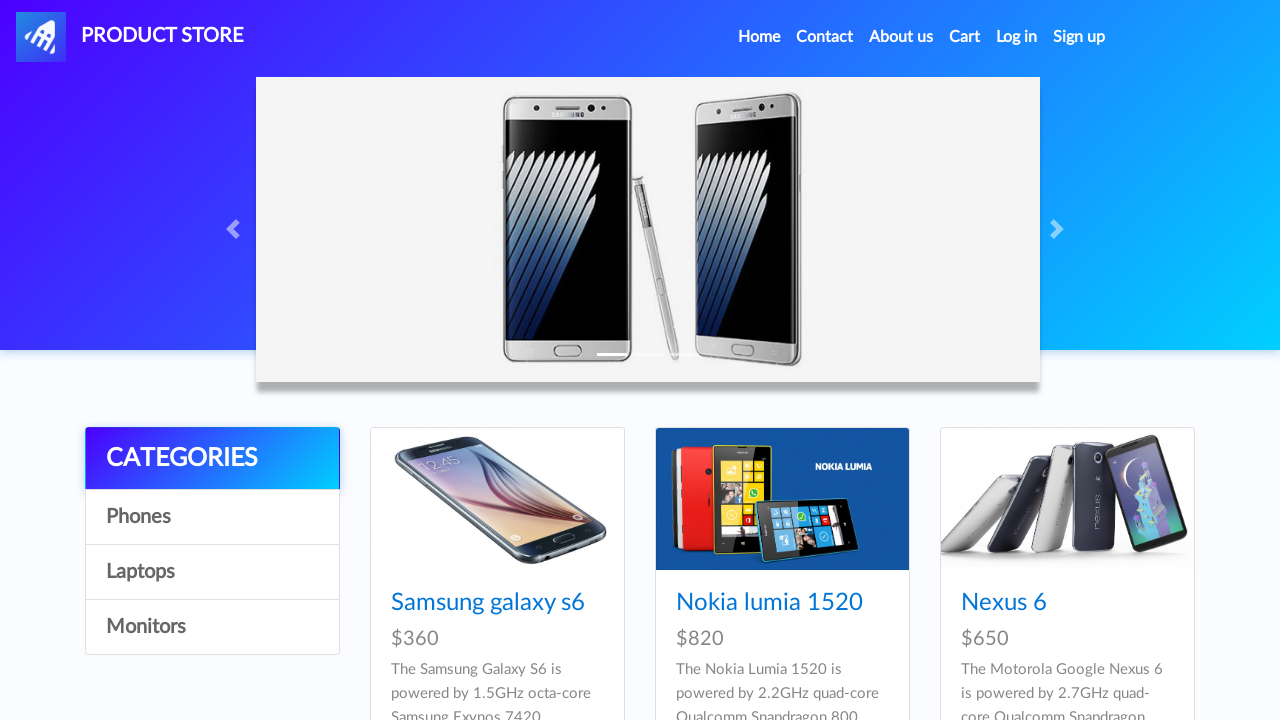

Verified 'Laptops' category is visible
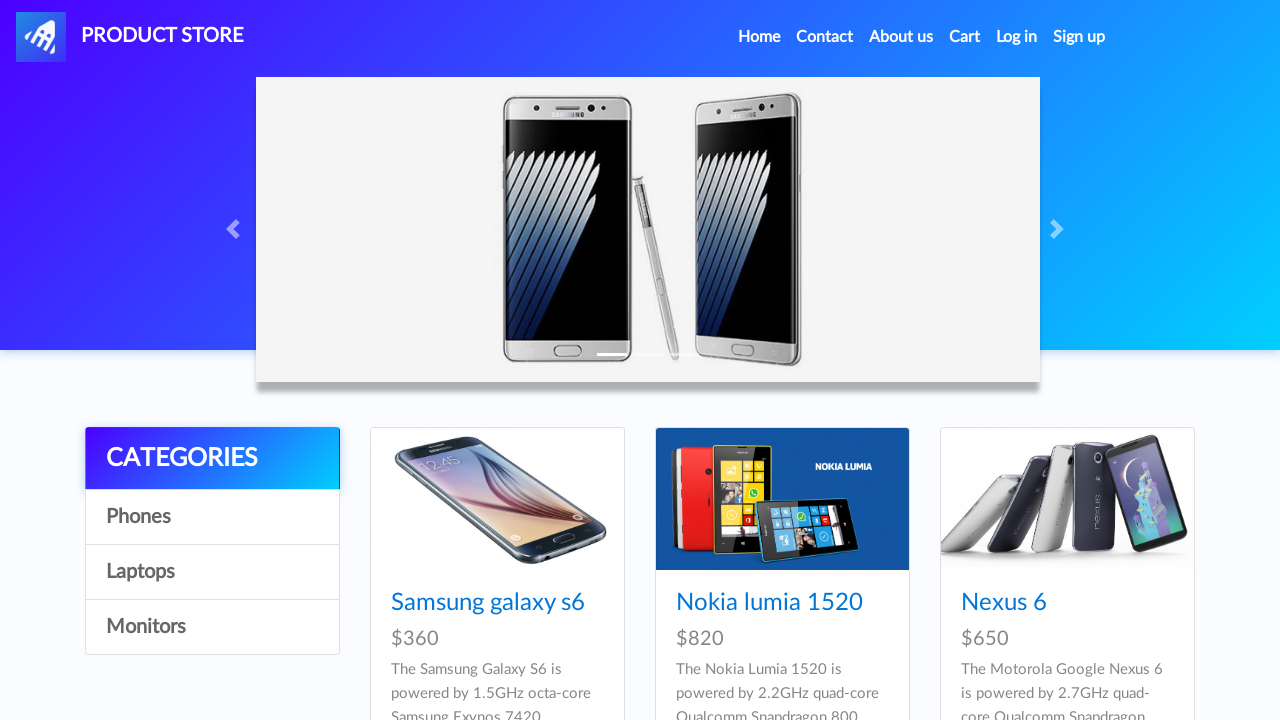

Verified 'Monitors' category is visible
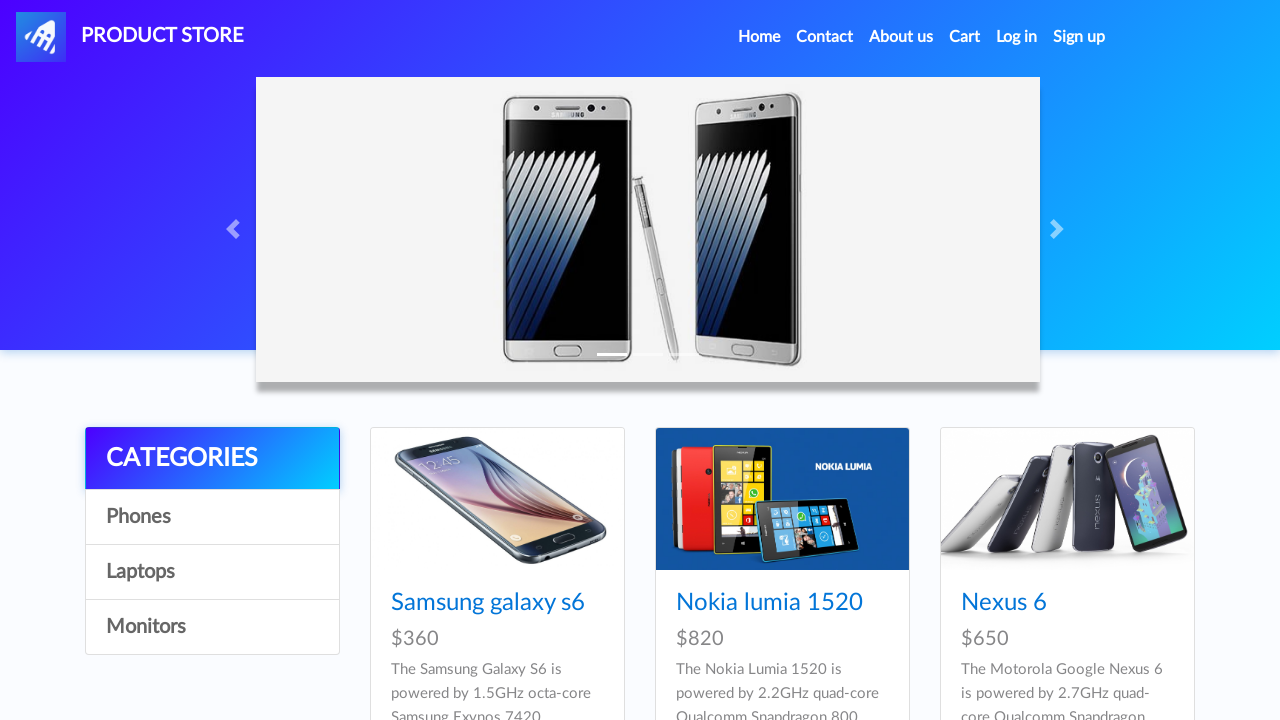

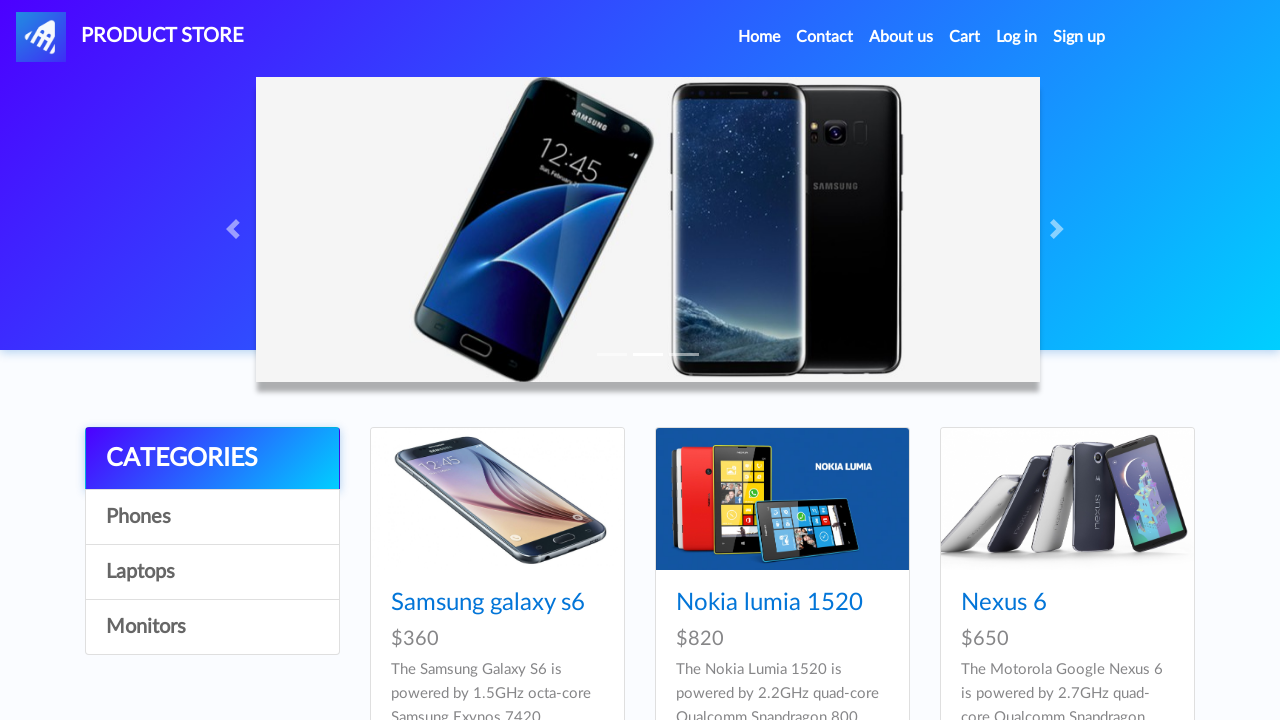